Opens the GoIndigo airline website and waits for the page to load

Starting URL: https://www.goindigo.in/

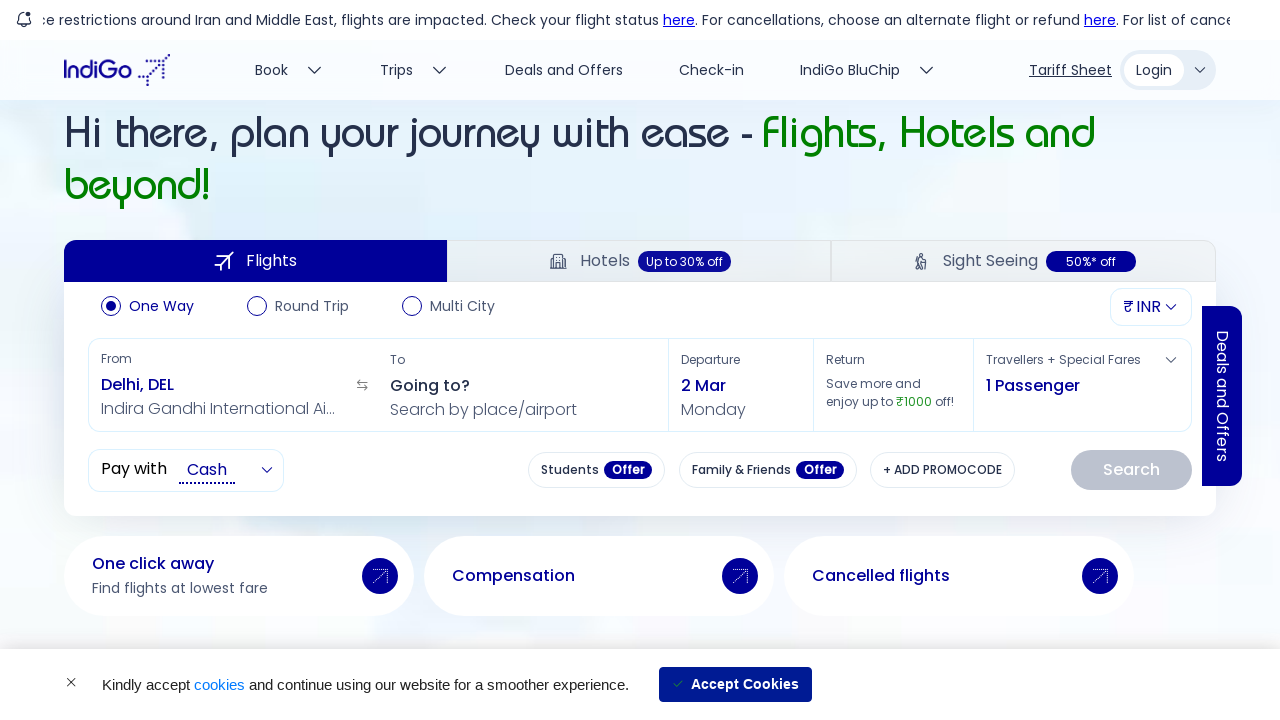

Waited for DOM content to load on GoIndigo airline website
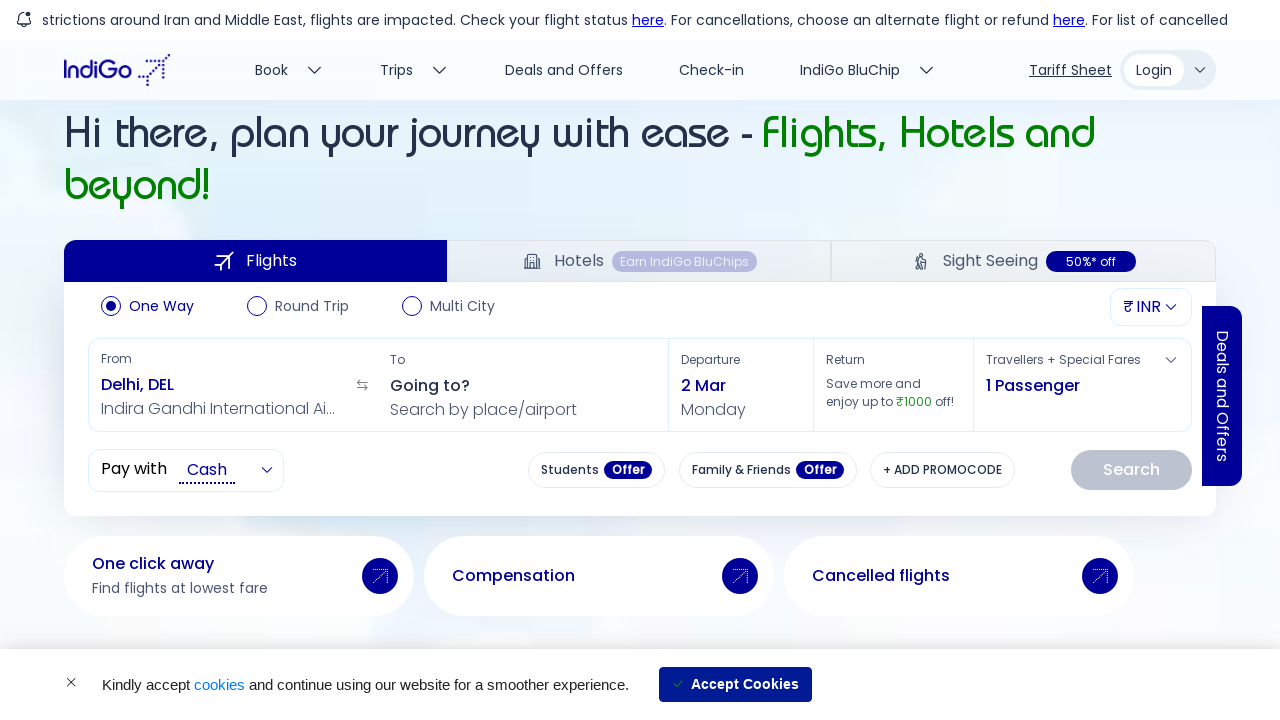

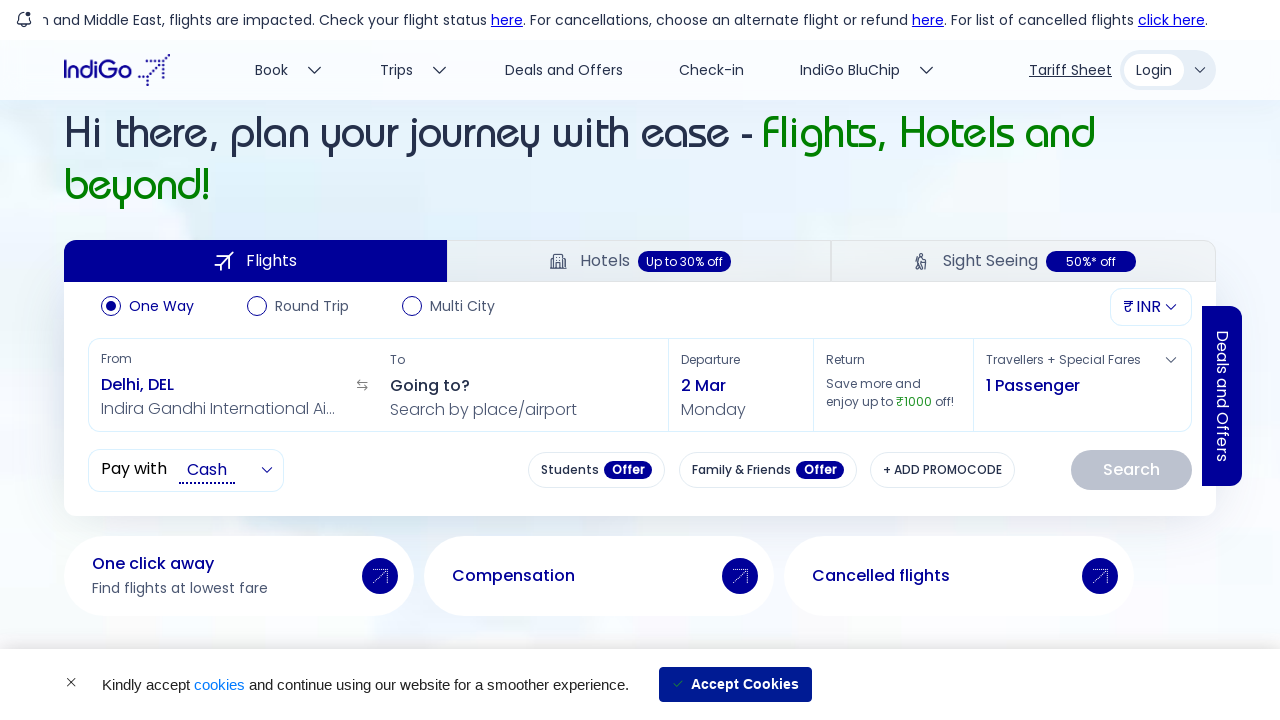